Tests the login and password reset flow by first attempting login with incorrect credentials, then using the forgot password feature to reset the password, and finally logging in successfully with the correct credentials

Starting URL: https://rahulshettyacademy.com/locatorspractice/

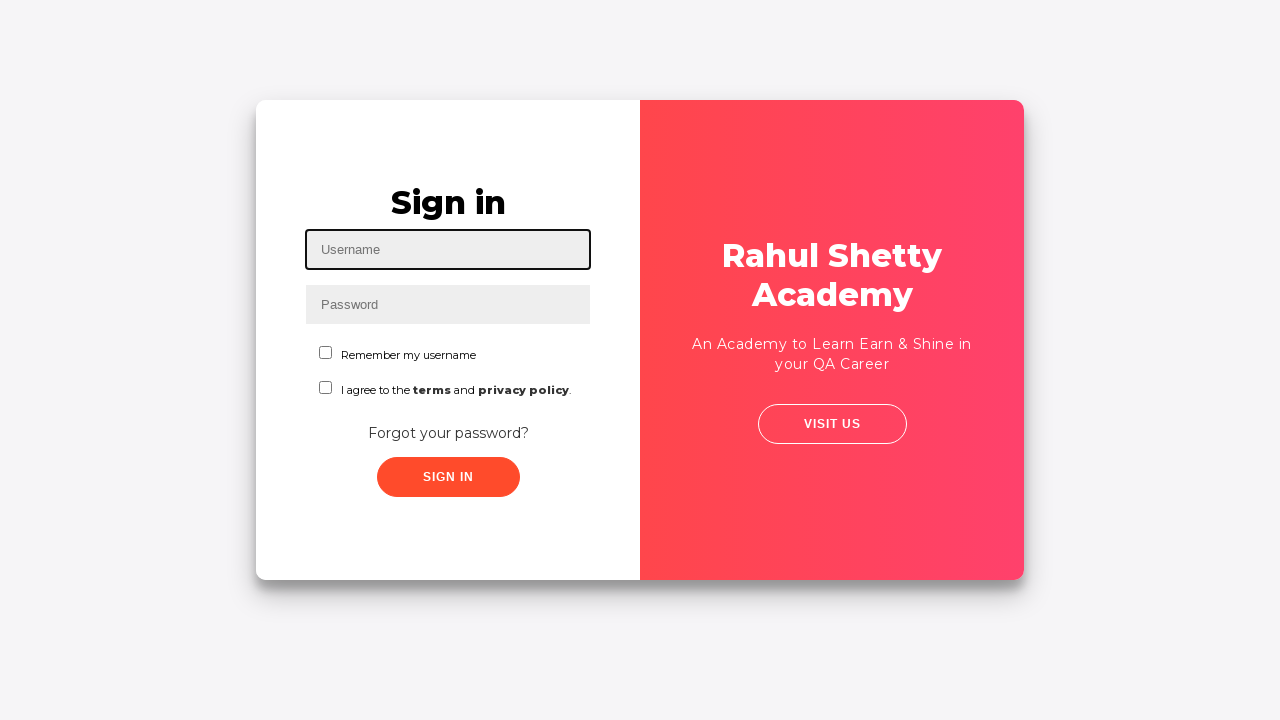

Filled username field with 'raju' on #inputUsername
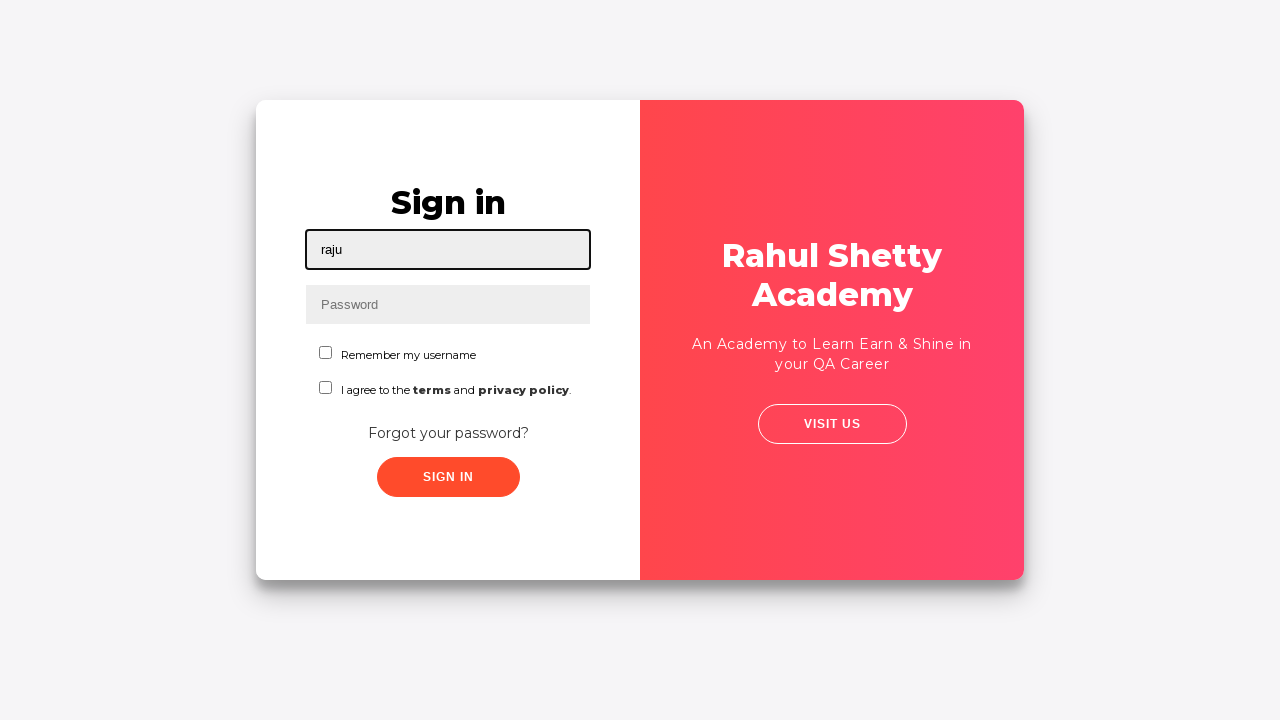

Filled password field with incorrect credentials on input[name='inputPassword']
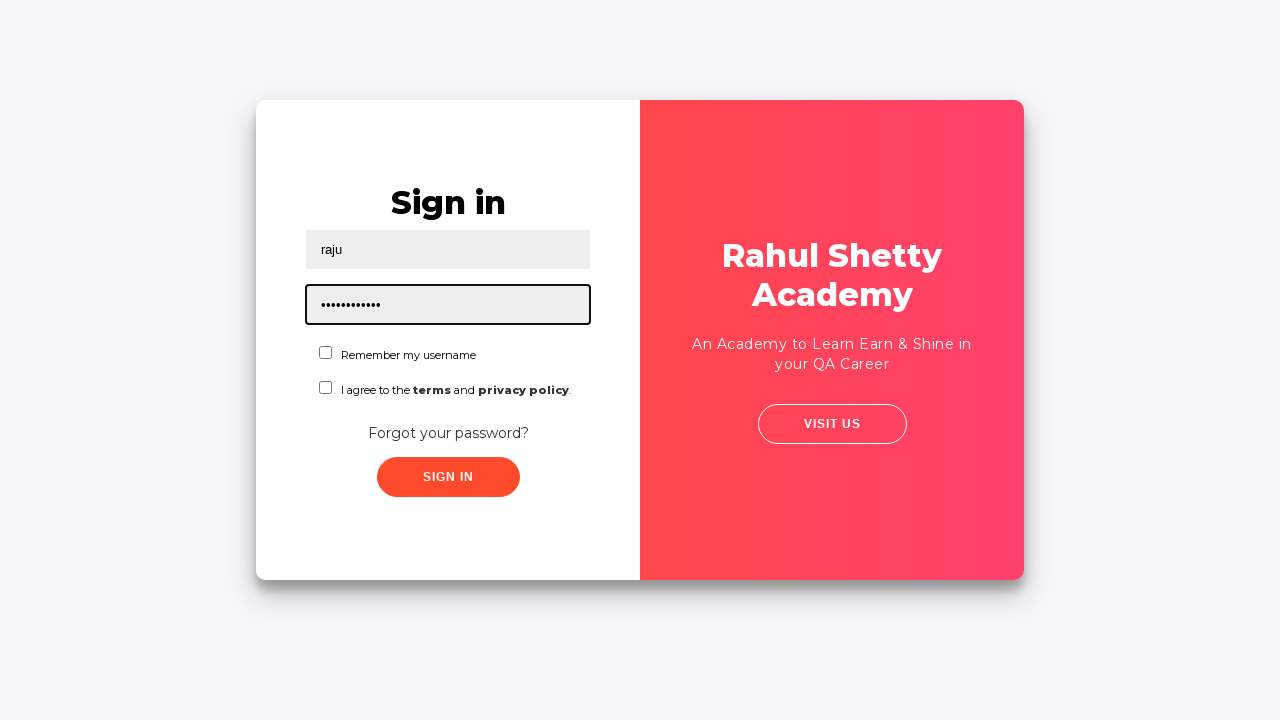

Clicked sign in button with incorrect credentials at (448, 477) on .signInBtn
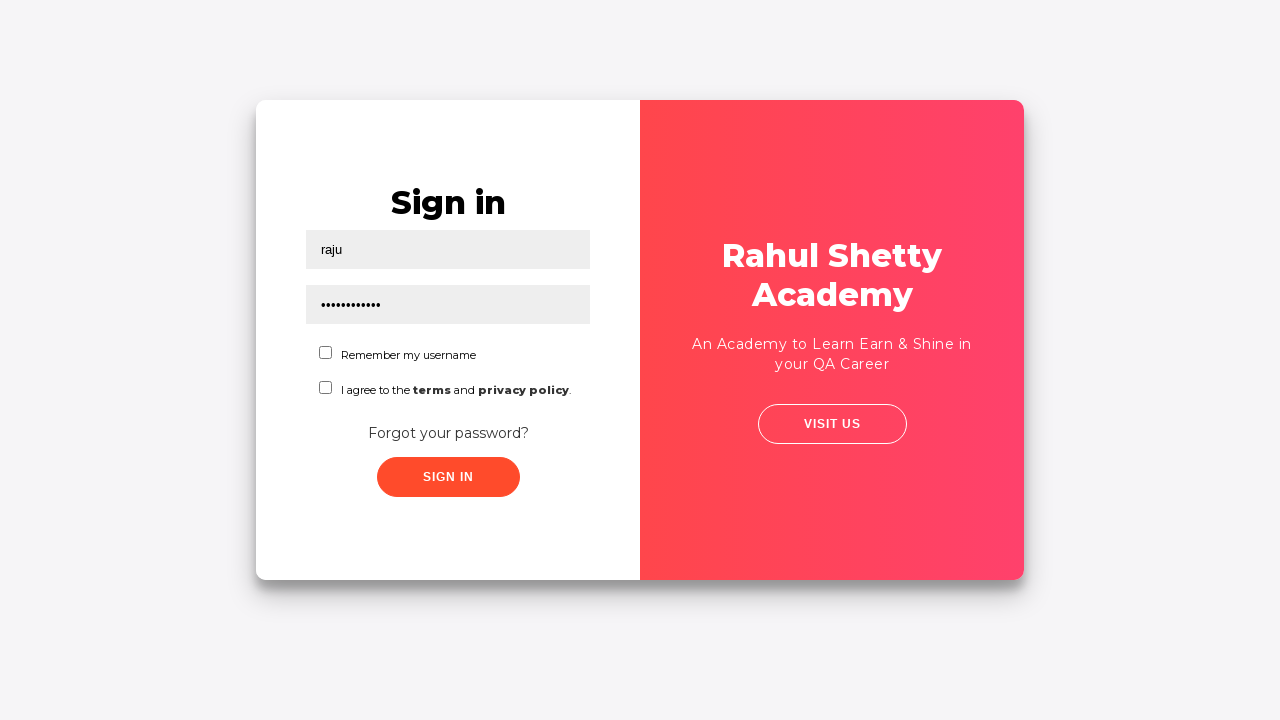

Clicked 'Forgot your password?' link at (448, 433) on text='Forgot your password?'
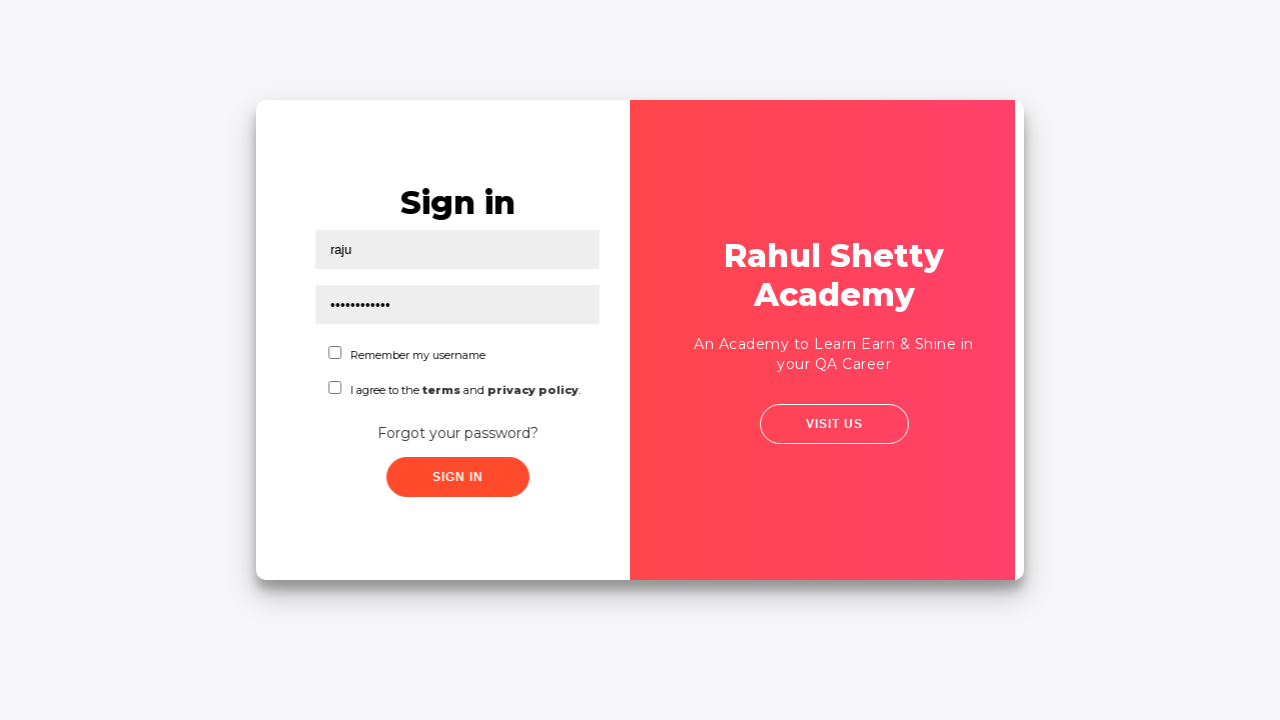

Filled name field in password reset form with 'raju' on //input[@placeholder='Name']
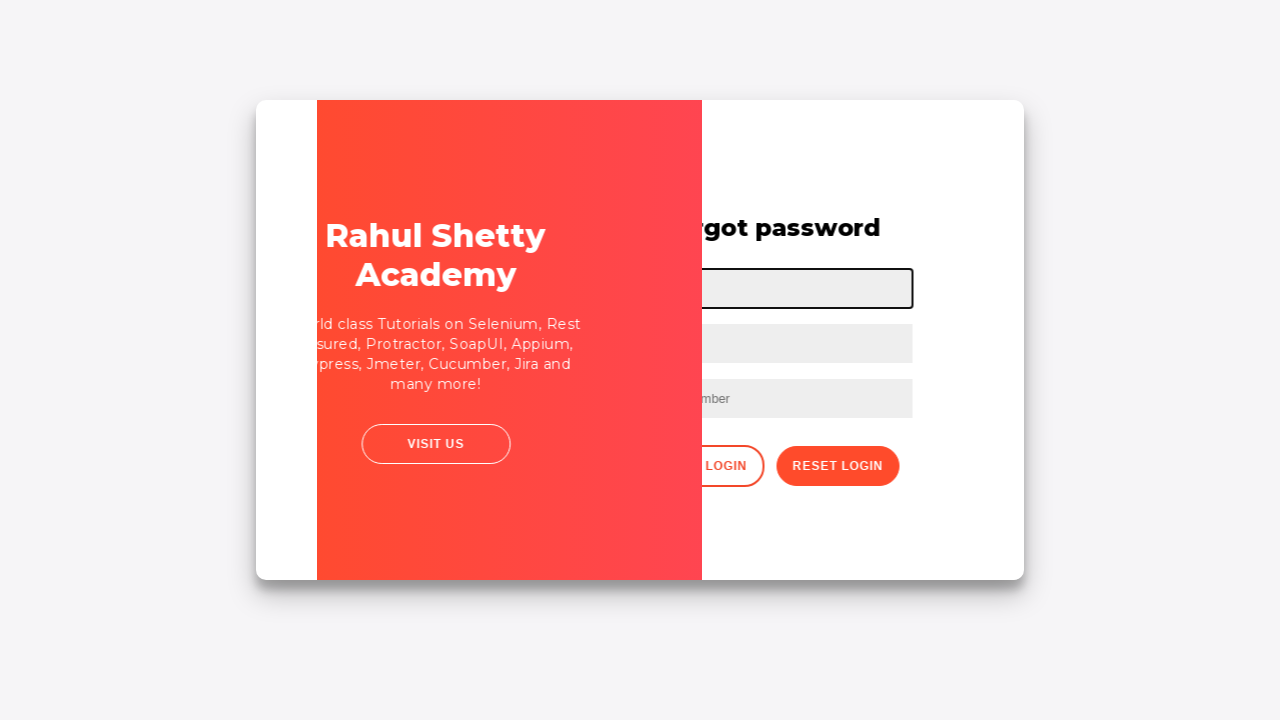

Filled email field in password reset form with 'mani@gmail.com' on (//input[@type='text'])[2]
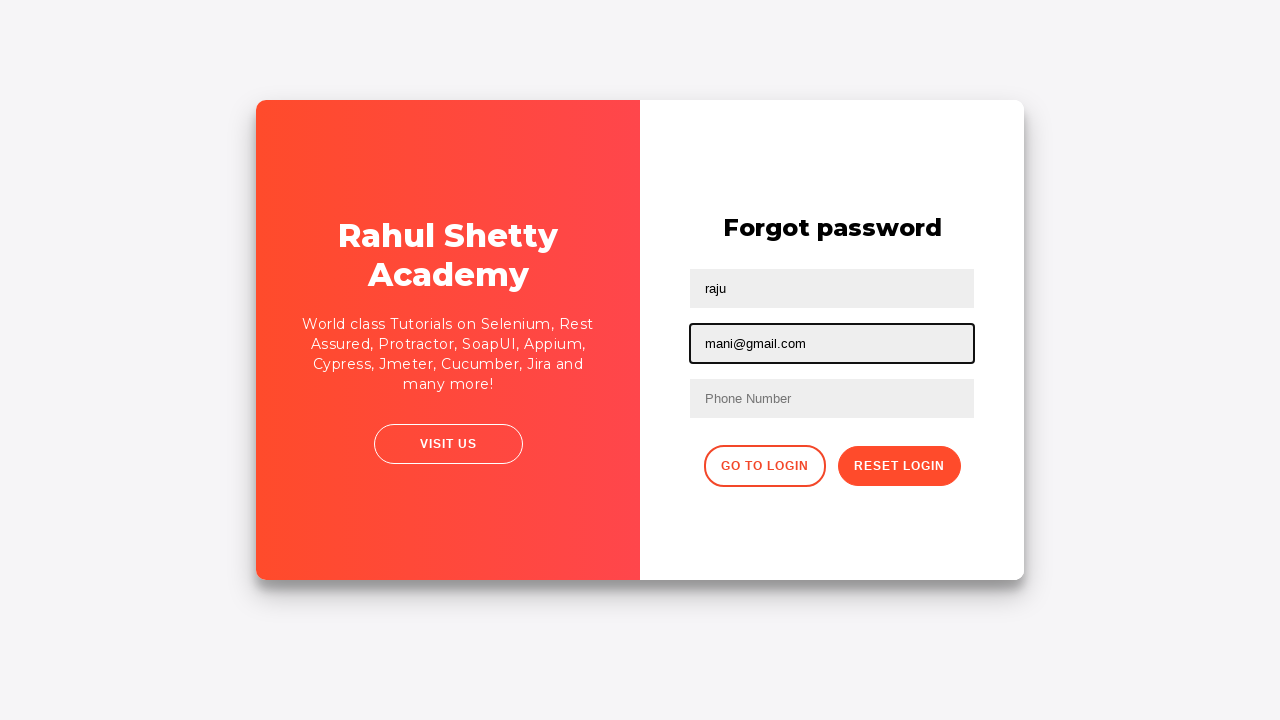

Filled phone number field with '9014599488' on input[placeholder='Phone Number']
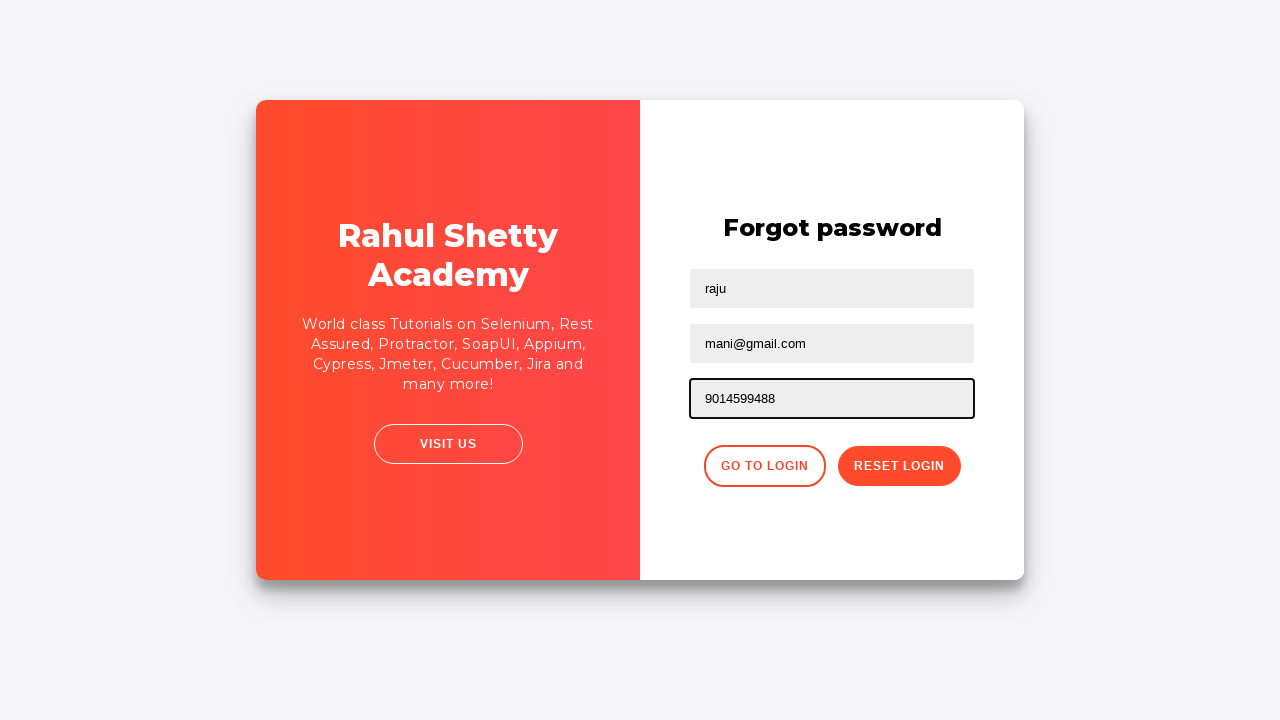

Clicked reset password button at (899, 466) on button.reset-pwd-btn
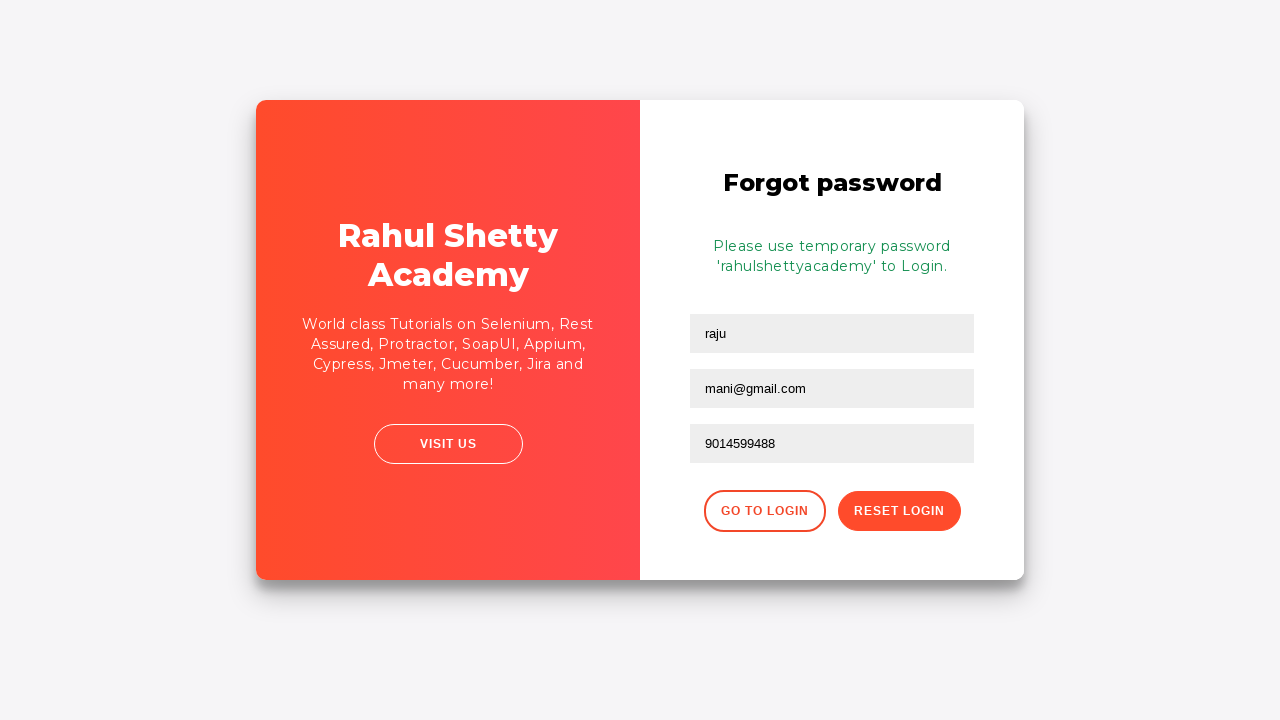

Password reset confirmation message appeared
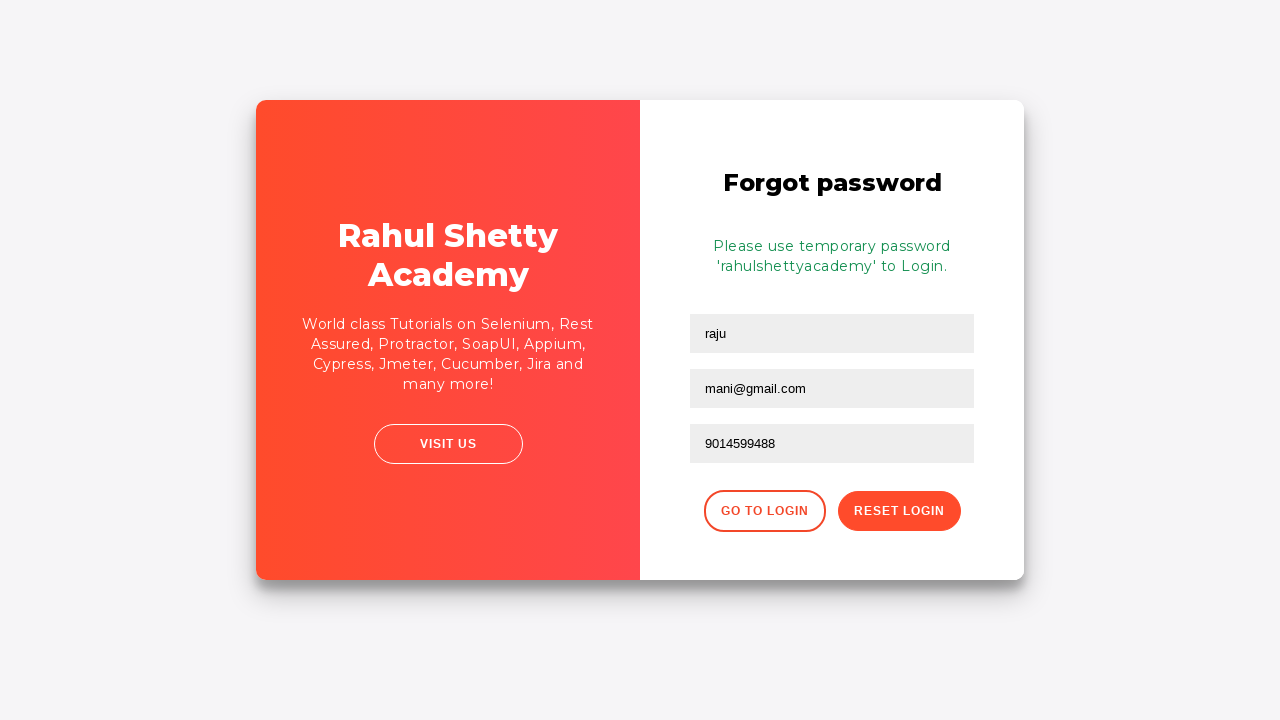

Clicked 'Go to Login' button after password reset at (764, 511) on button.go-to-login-btn
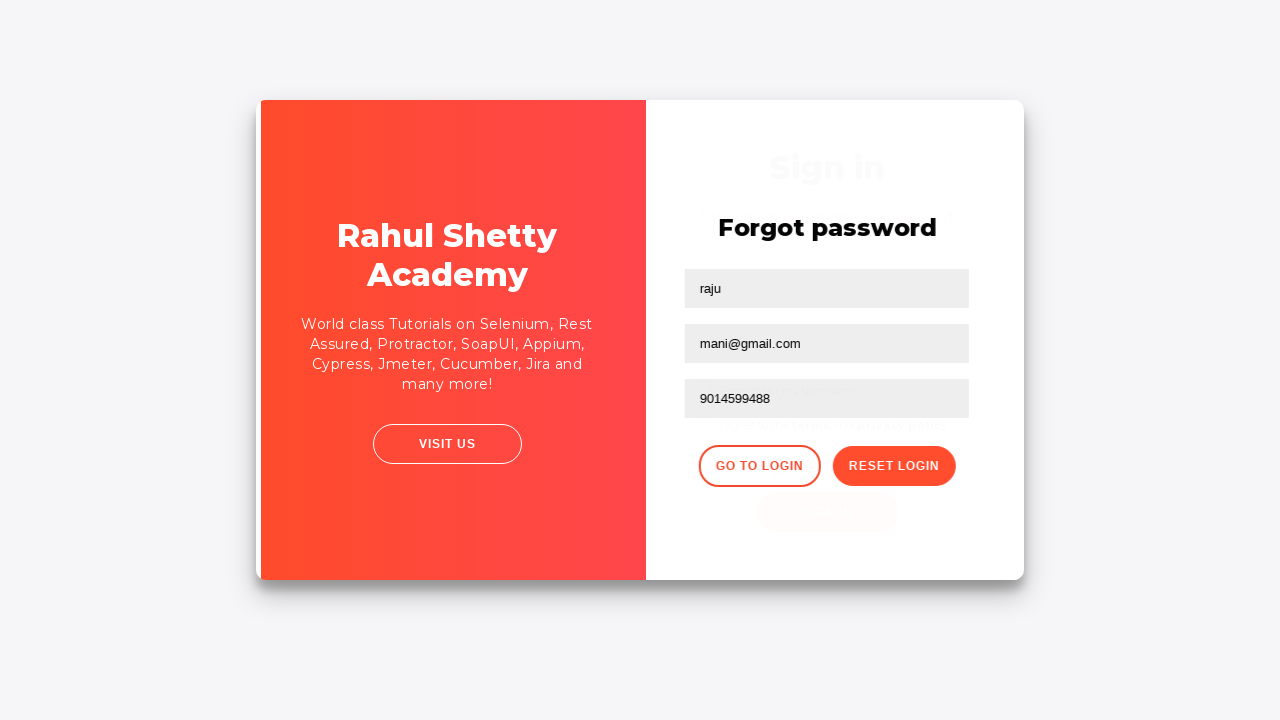

Filled username field with 'raju' for final login attempt on #inputUsername
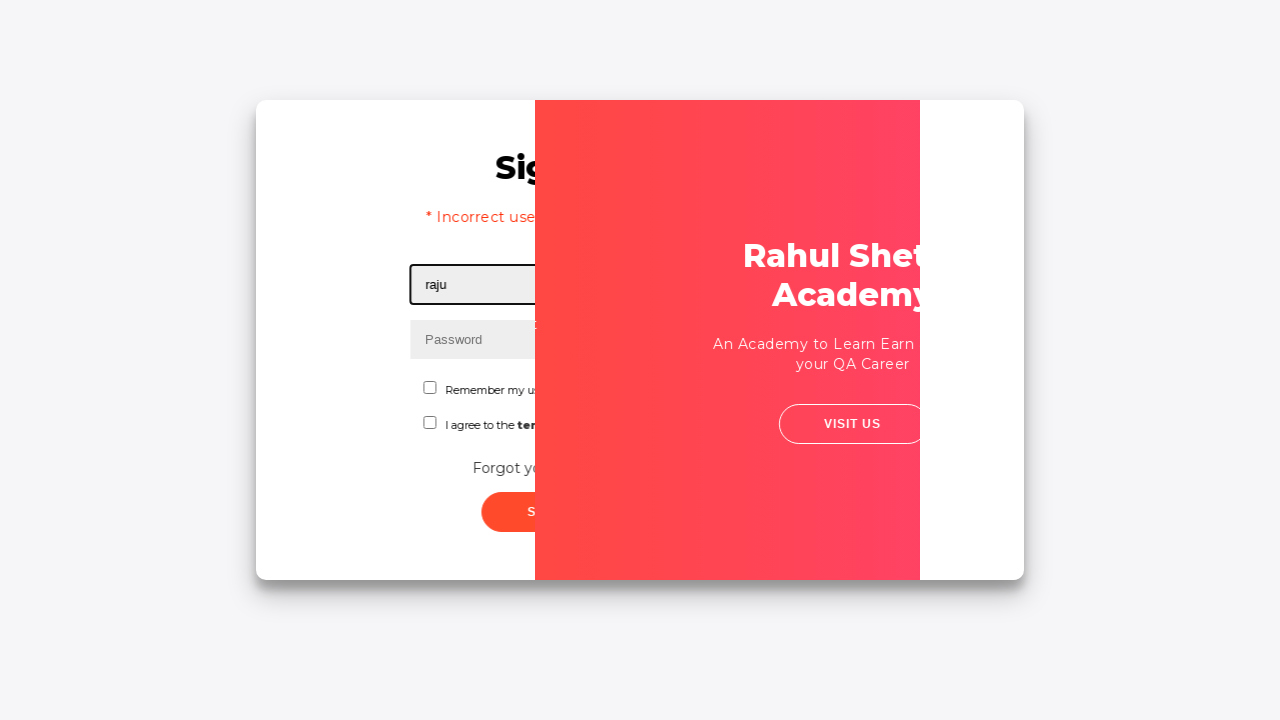

Filled password field with correct credentials 'rahulshettyacademy' on input[name='inputPassword']
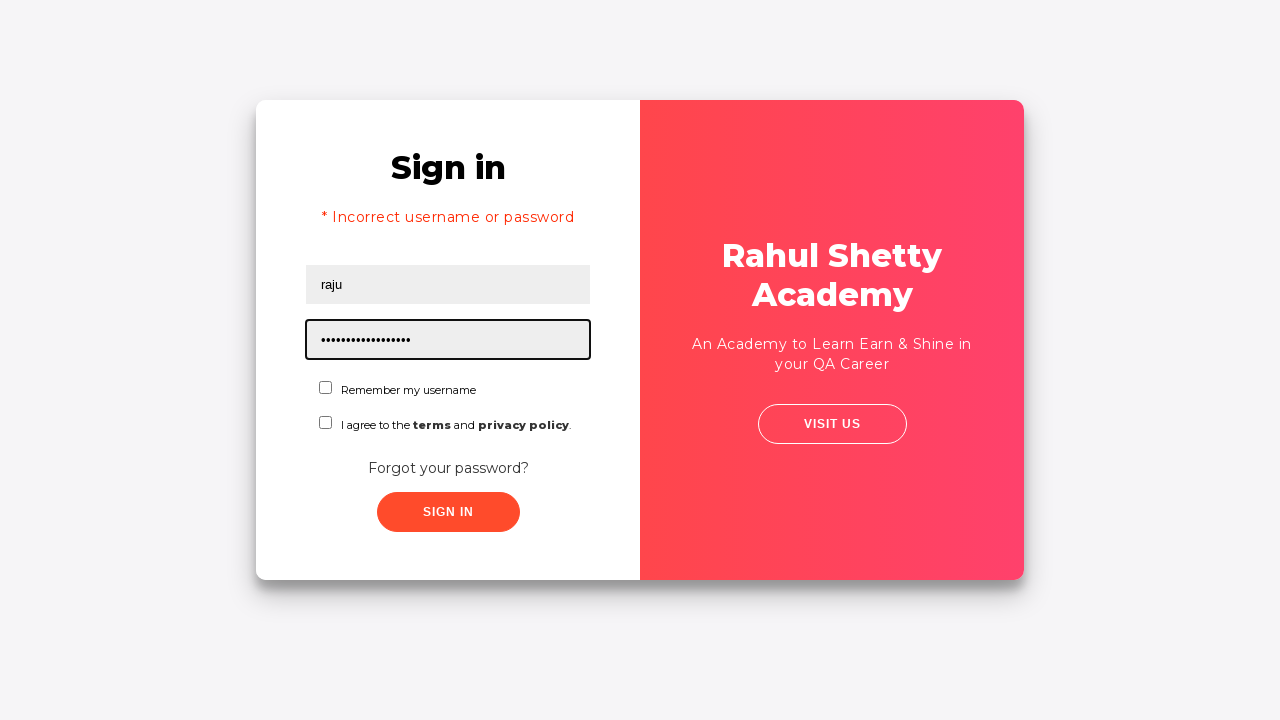

Clicked sign in button with correct credentials at (448, 512) on .signInBtn
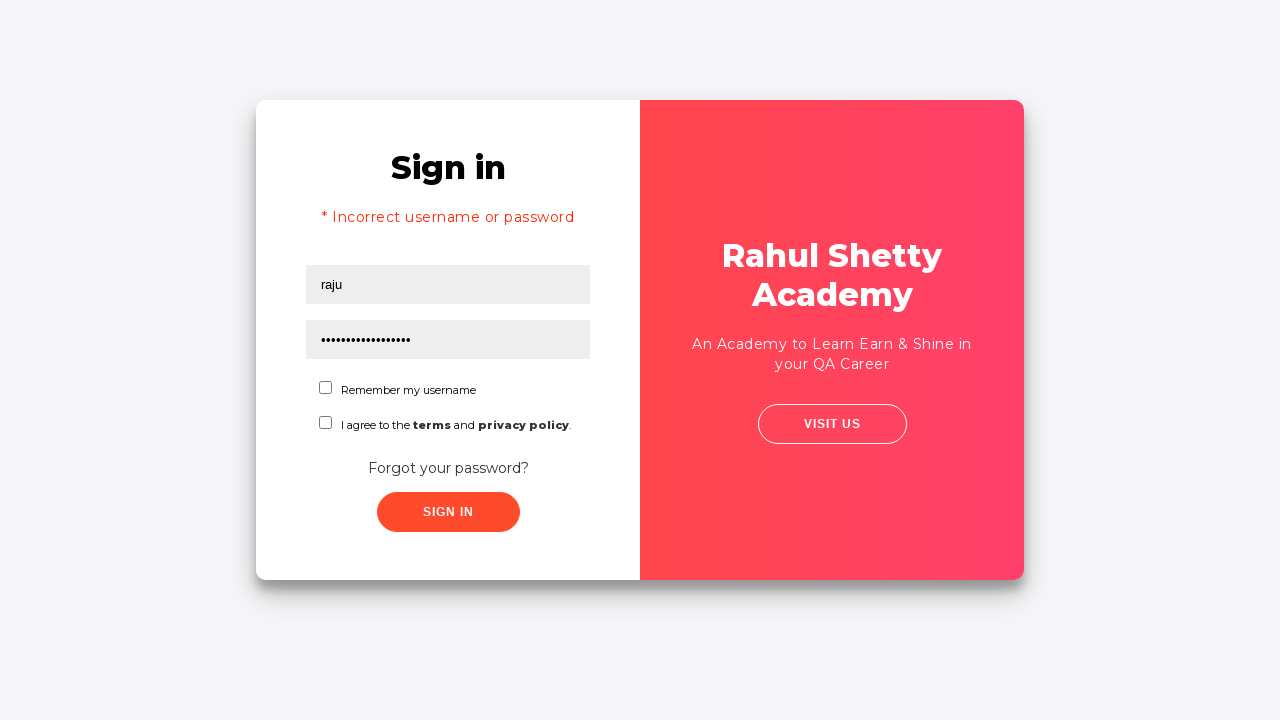

Successfully logged in - confirmation message displayed
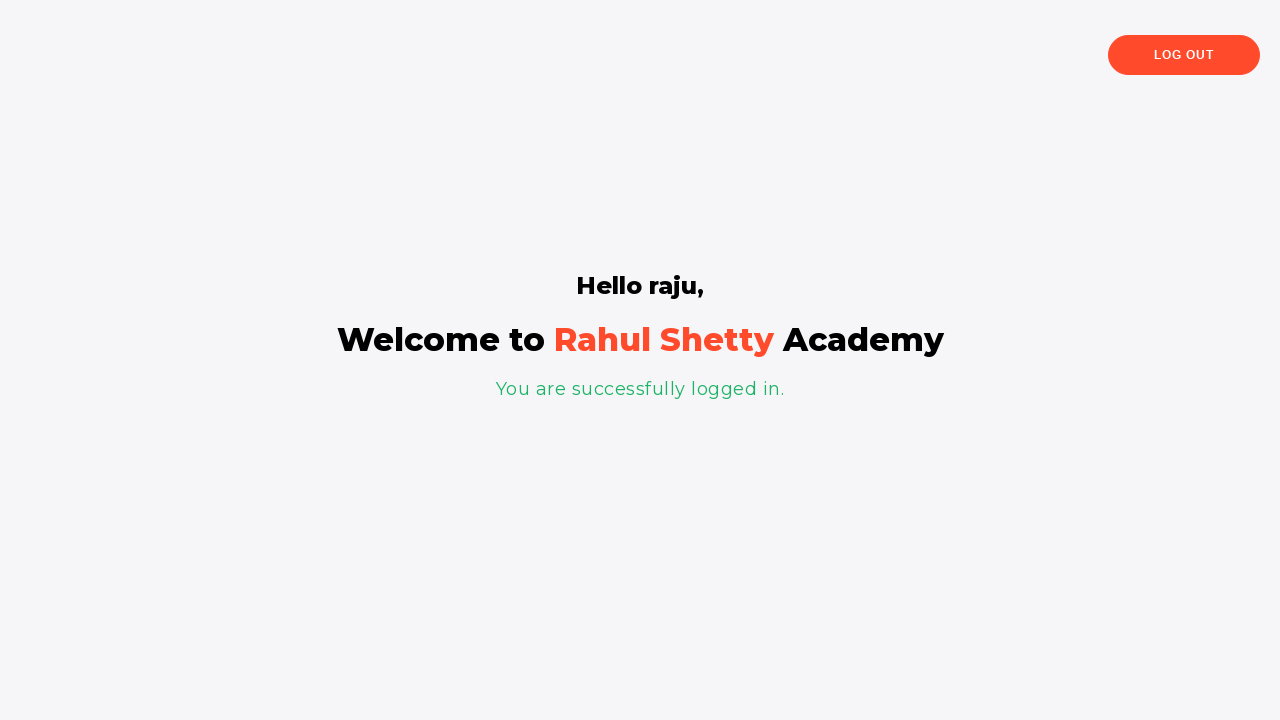

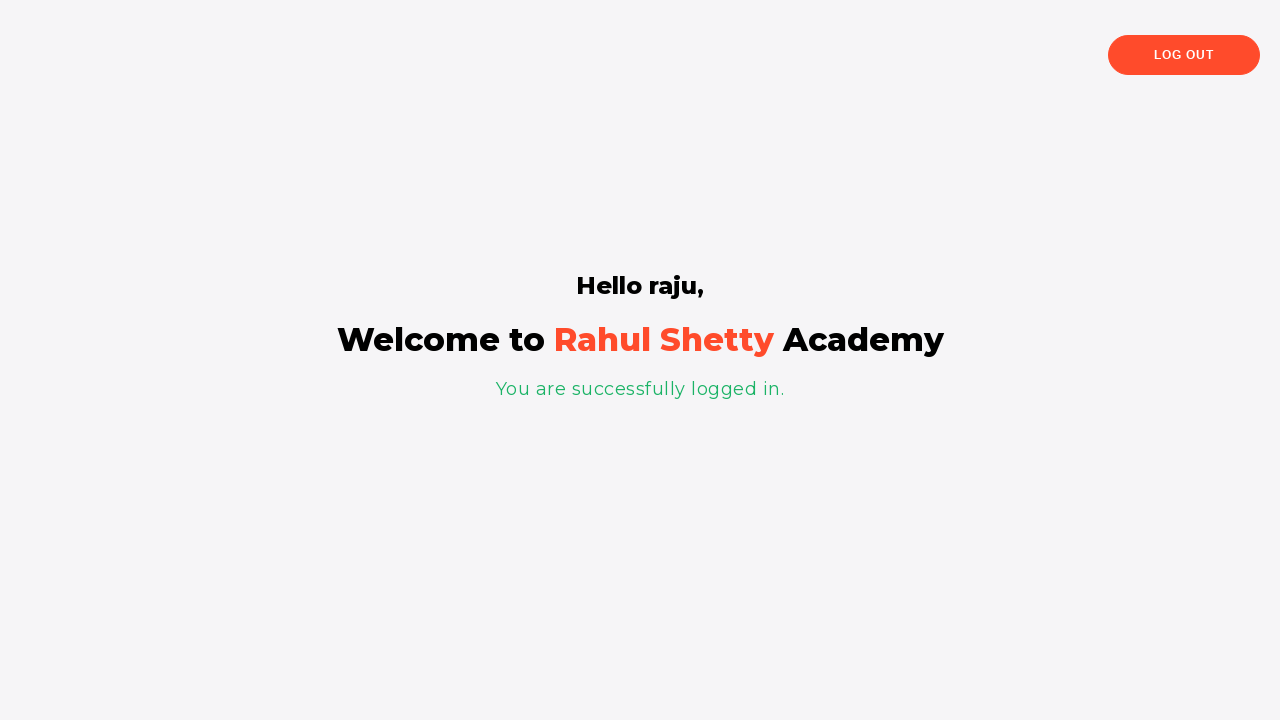